Tests that edits are saved when the edit input loses focus (blur)

Starting URL: https://demo.playwright.dev/todomvc

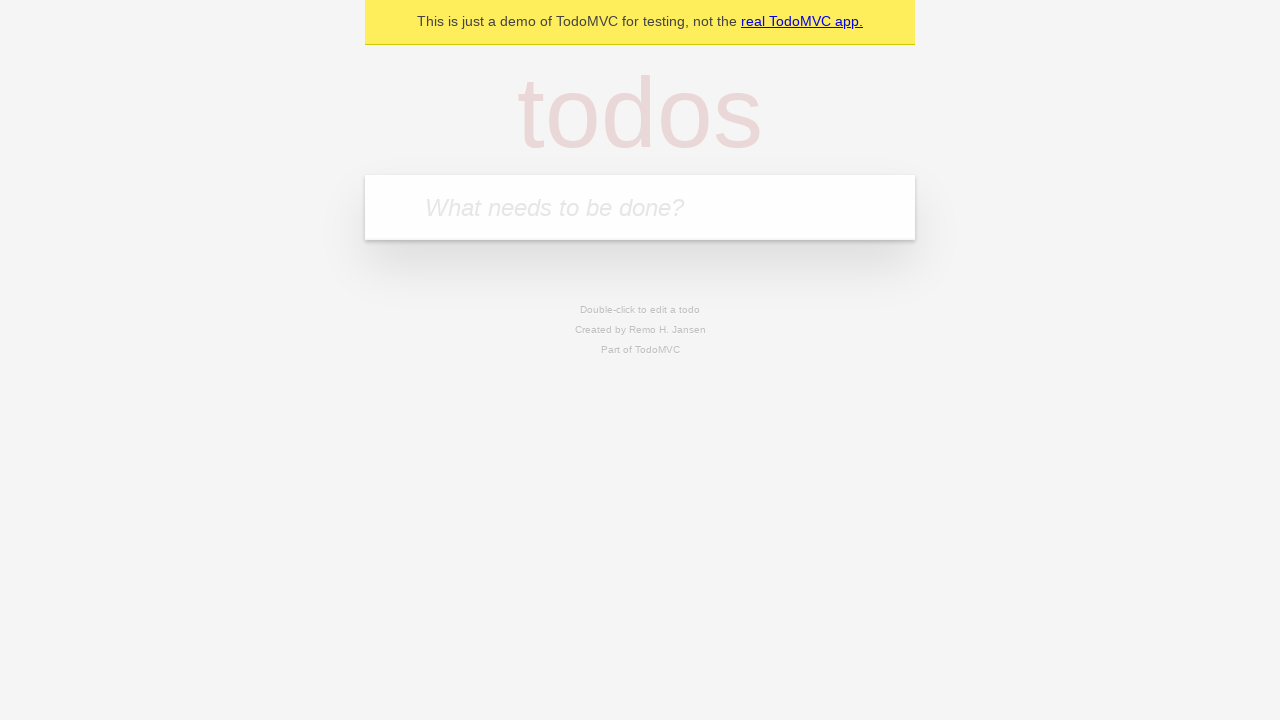

Filled todo input with 'buy some cheese' on internal:attr=[placeholder="What needs to be done?"i]
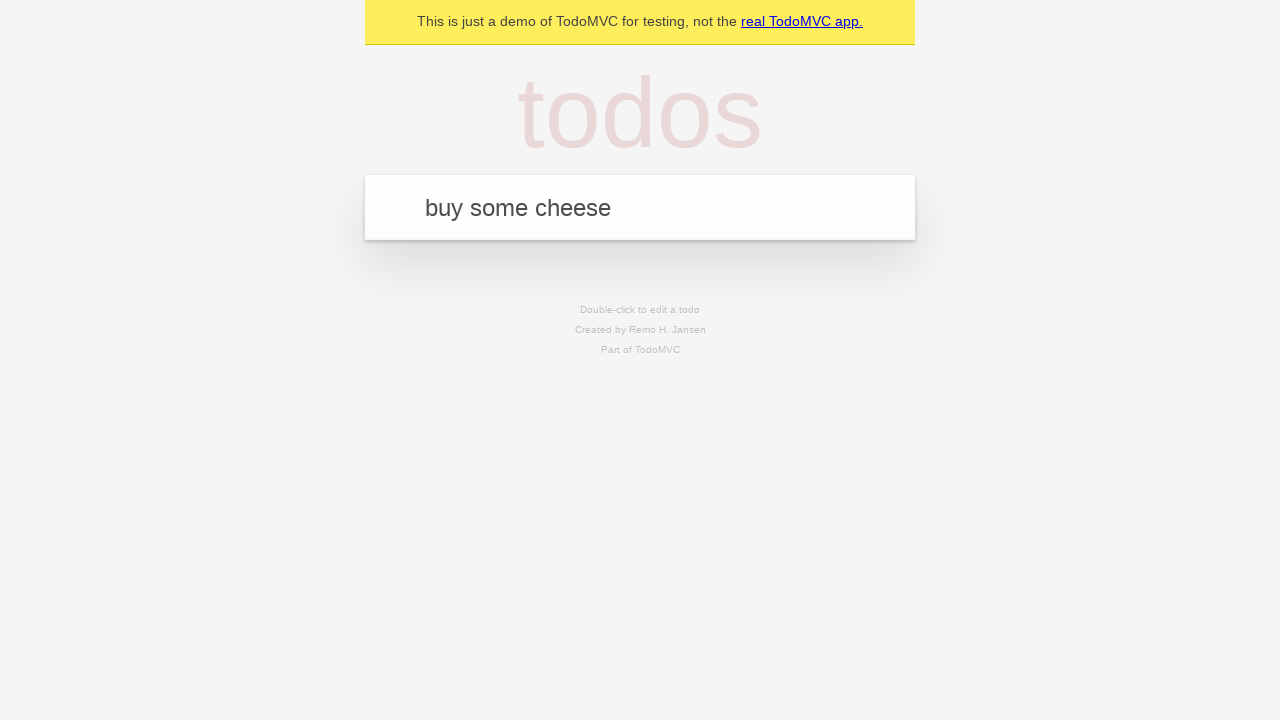

Pressed Enter to create first todo on internal:attr=[placeholder="What needs to be done?"i]
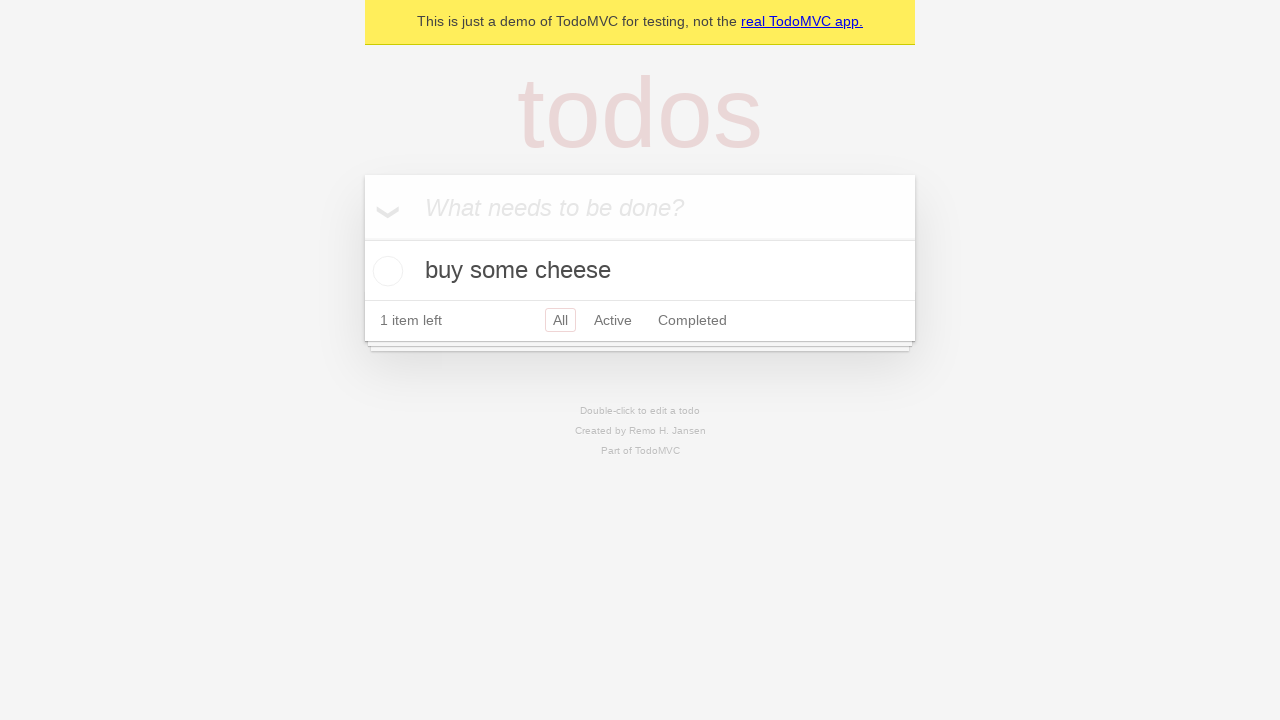

Filled todo input with 'feed the cat' on internal:attr=[placeholder="What needs to be done?"i]
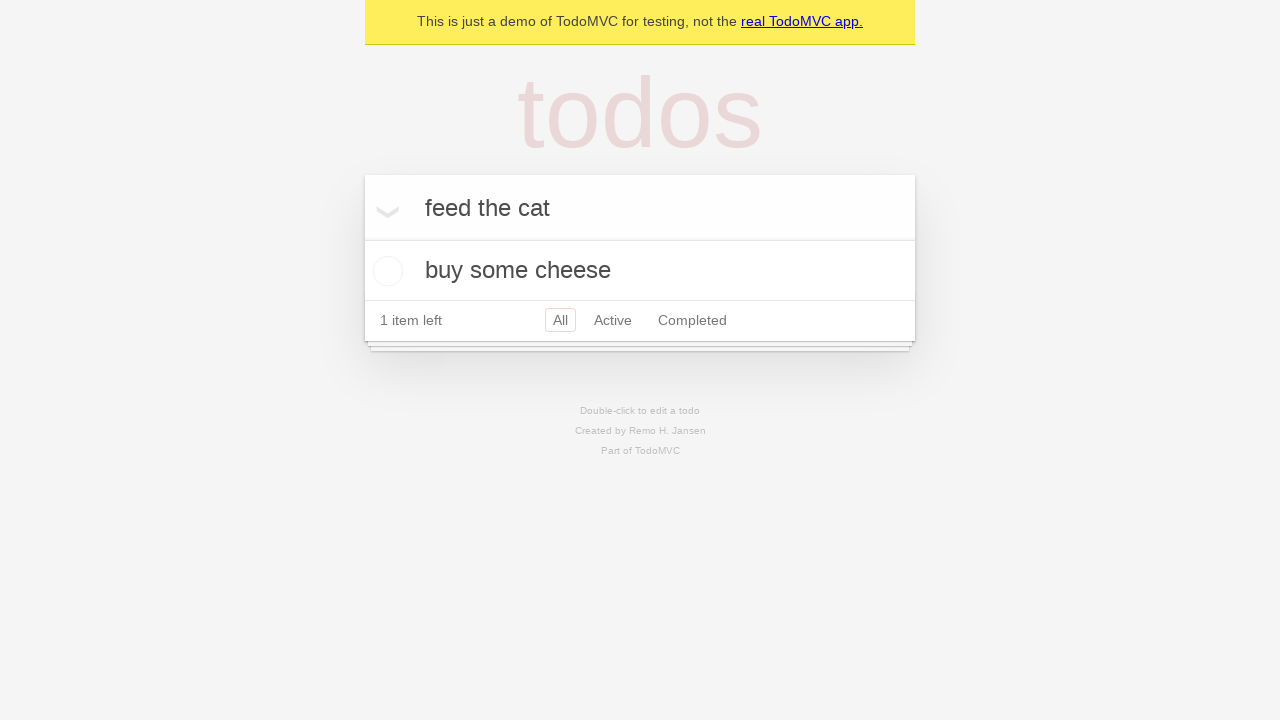

Pressed Enter to create second todo on internal:attr=[placeholder="What needs to be done?"i]
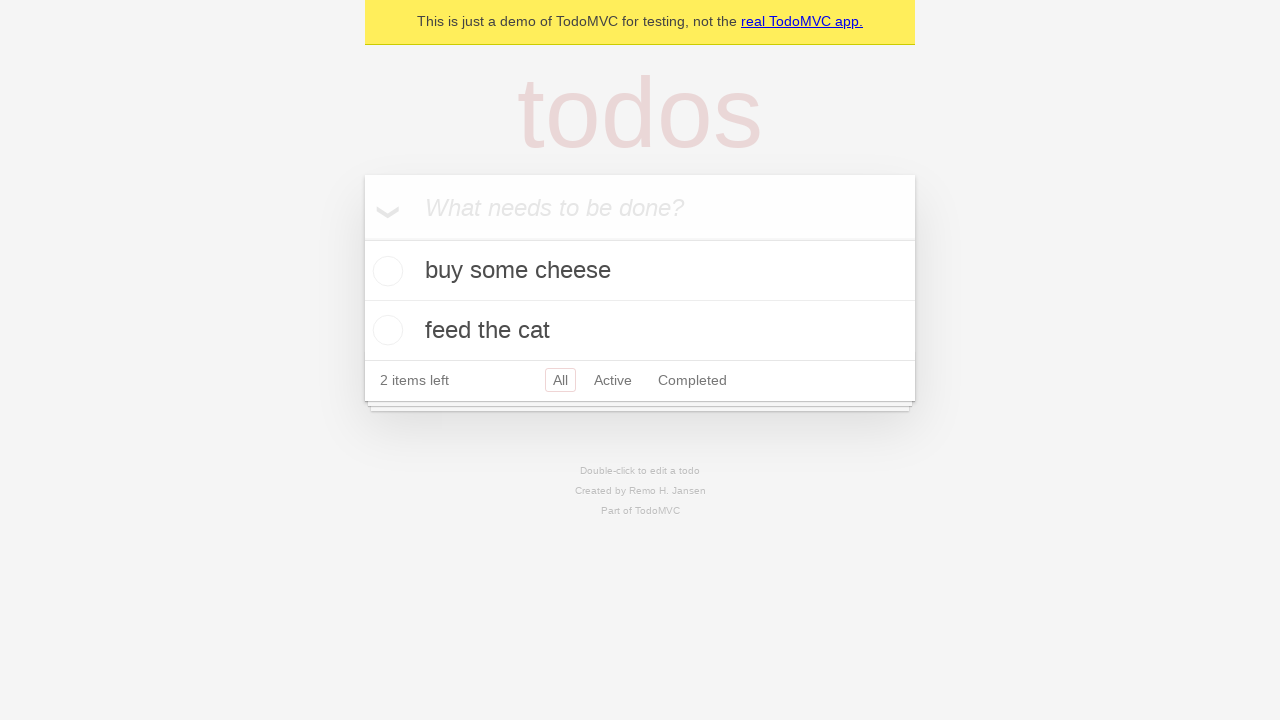

Filled todo input with 'book a doctors appointment' on internal:attr=[placeholder="What needs to be done?"i]
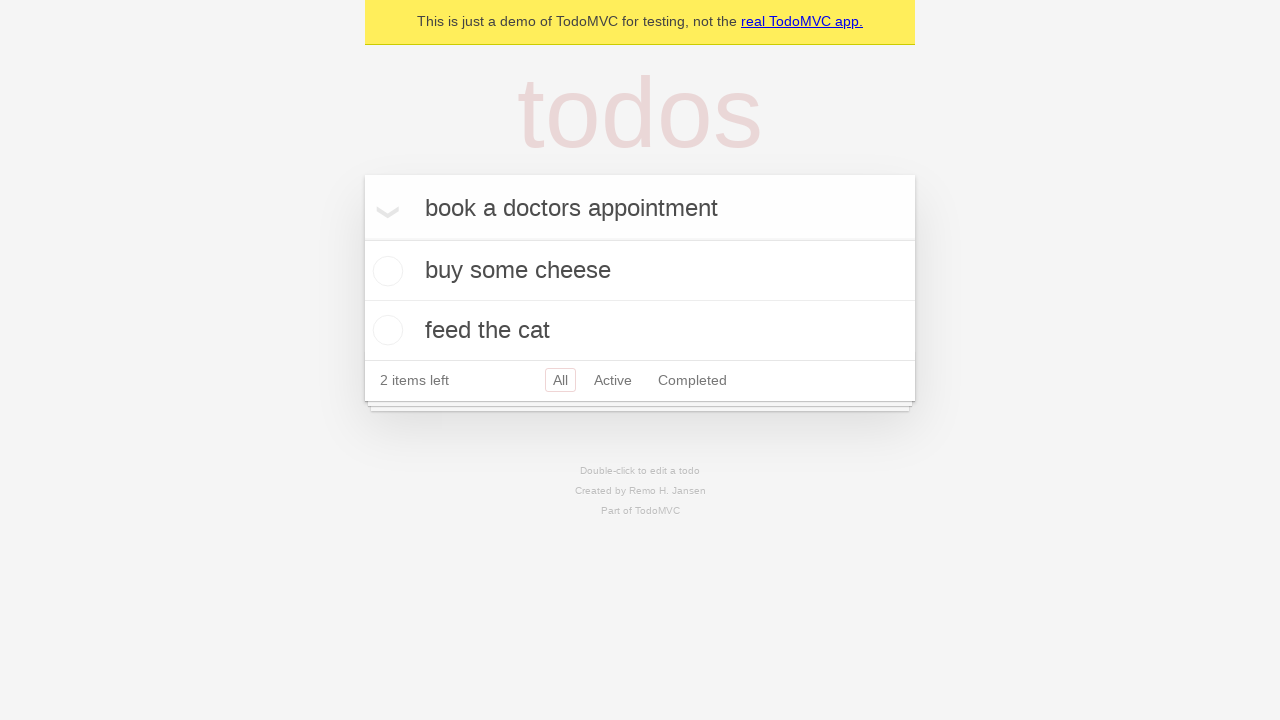

Pressed Enter to create third todo on internal:attr=[placeholder="What needs to be done?"i]
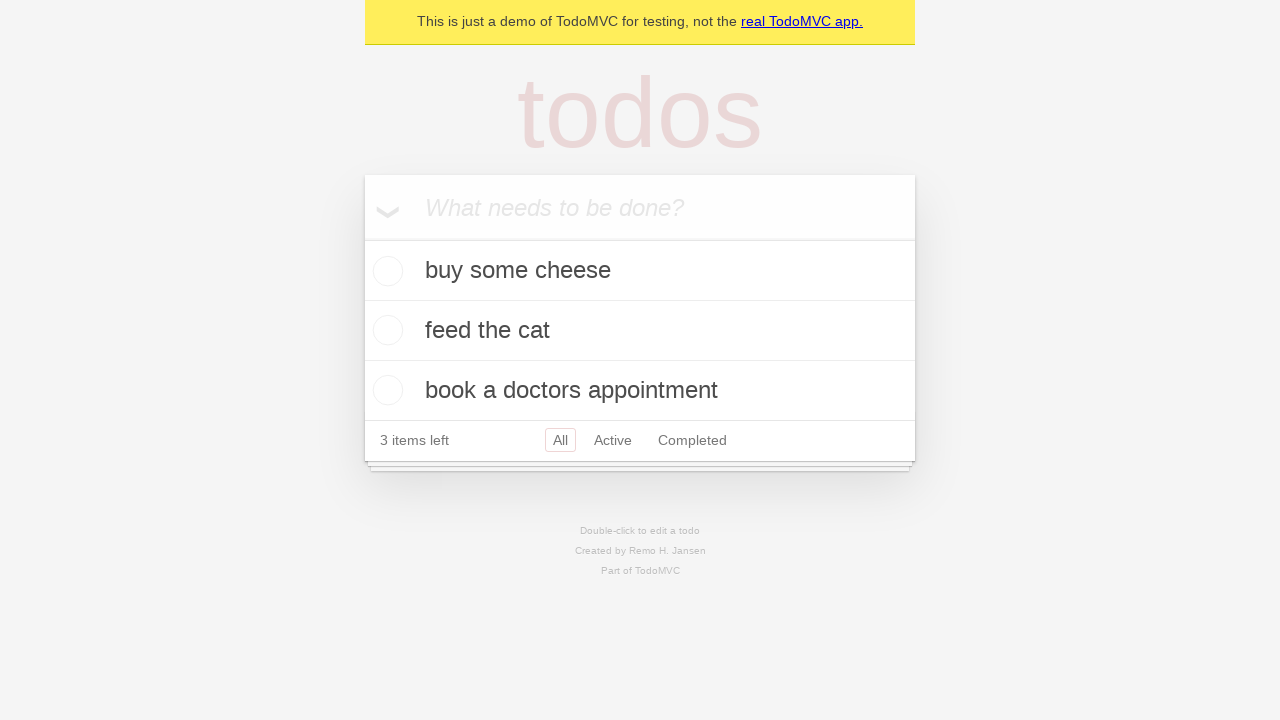

Double-clicked second todo to enter edit mode at (640, 331) on internal:testid=[data-testid="todo-item"s] >> nth=1
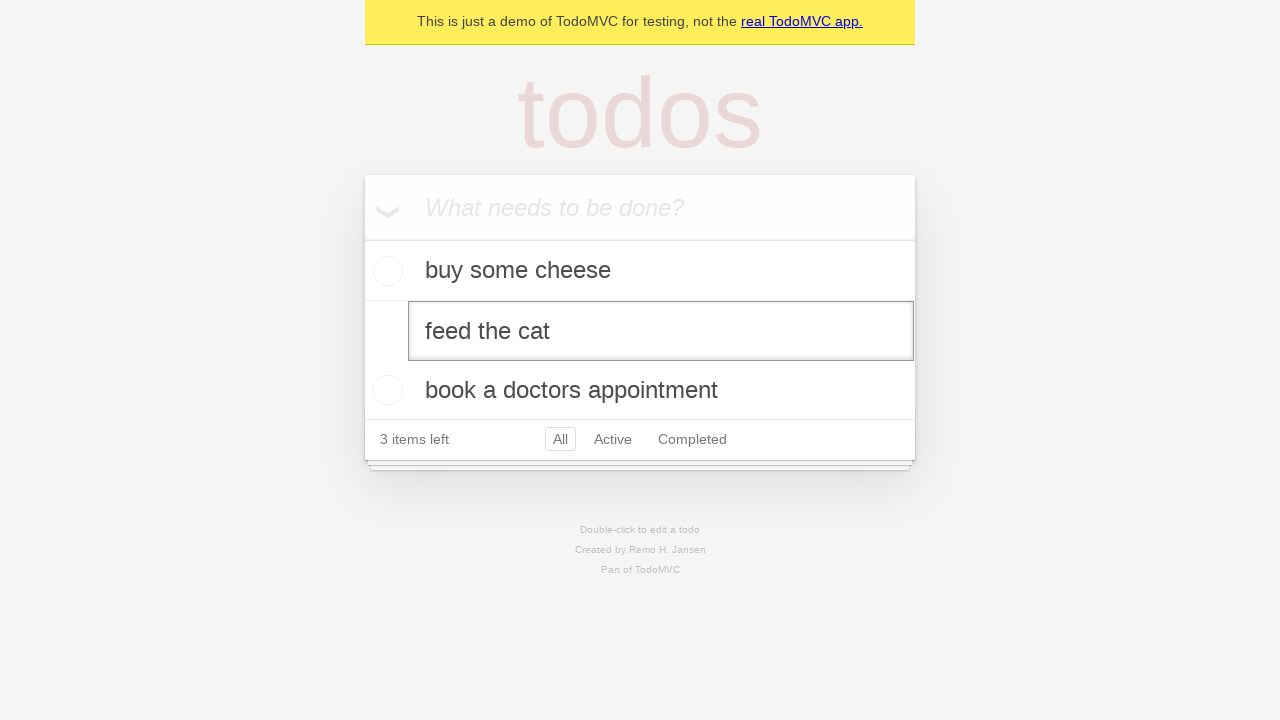

Filled edit textbox with 'buy some sausages' on internal:testid=[data-testid="todo-item"s] >> nth=1 >> internal:role=textbox[nam
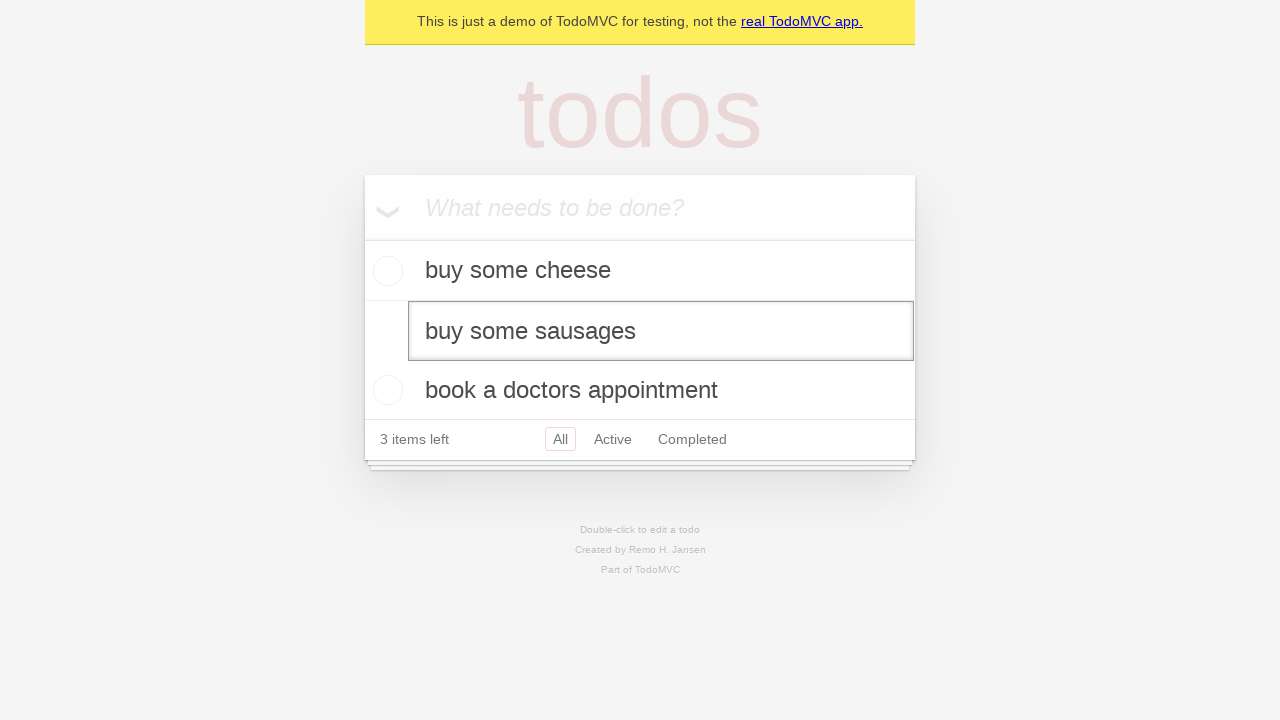

Dispatched blur event to save edited todo
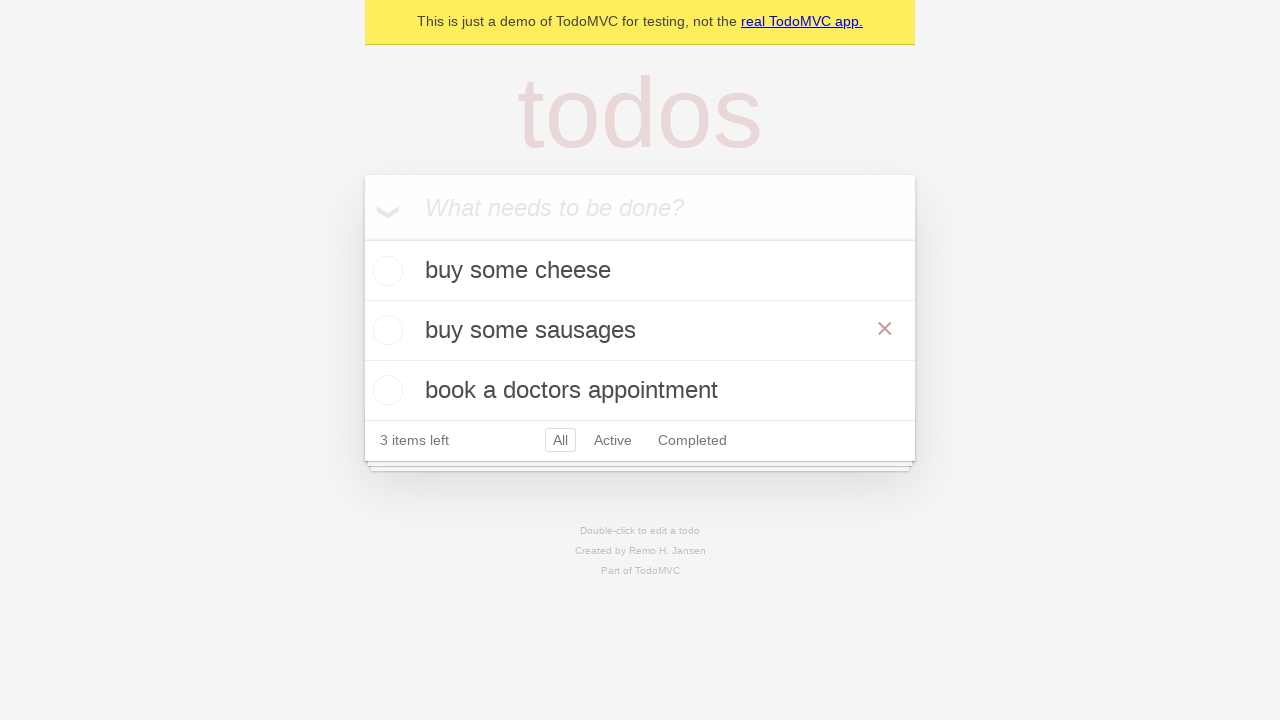

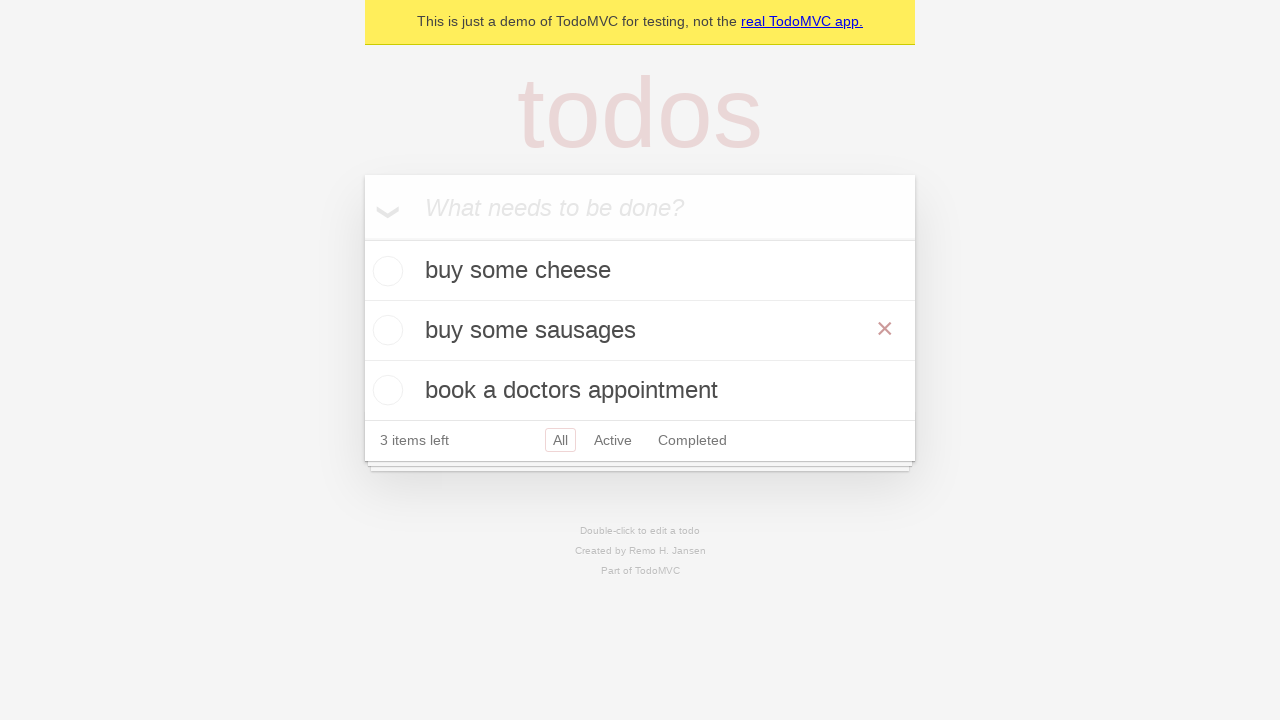